Tests dynamic page loading by clicking a start button, waiting for loading to complete, and verifying the "Hello World!" finish text appears

Starting URL: http://the-internet.herokuapp.com/dynamic_loading/2

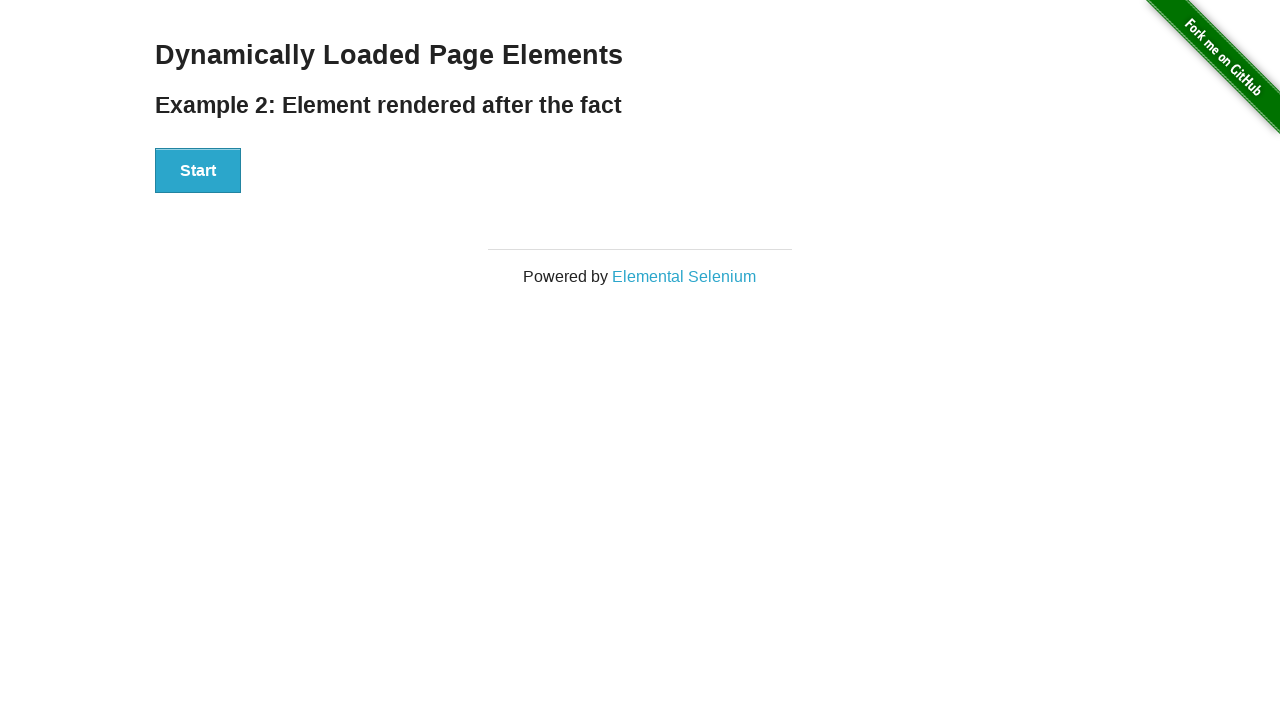

Clicked the Start button to initiate dynamic loading at (198, 171) on #start button
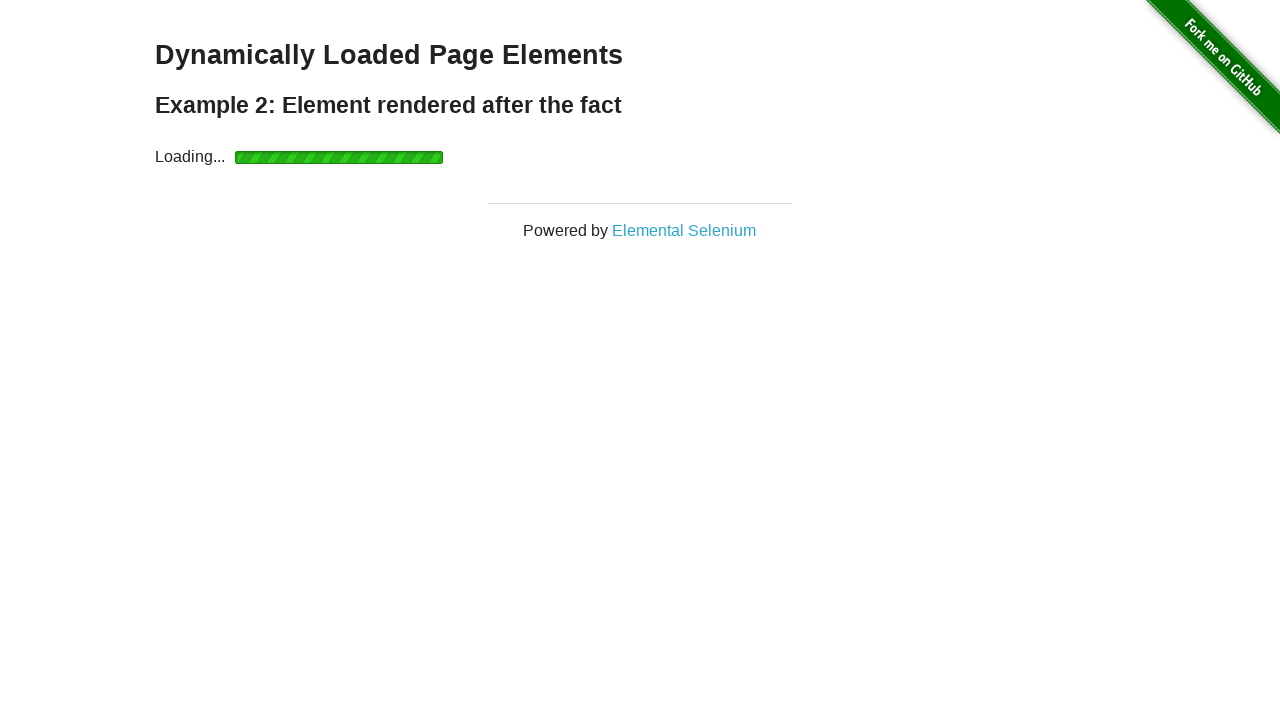

Waited for the finish element to become visible
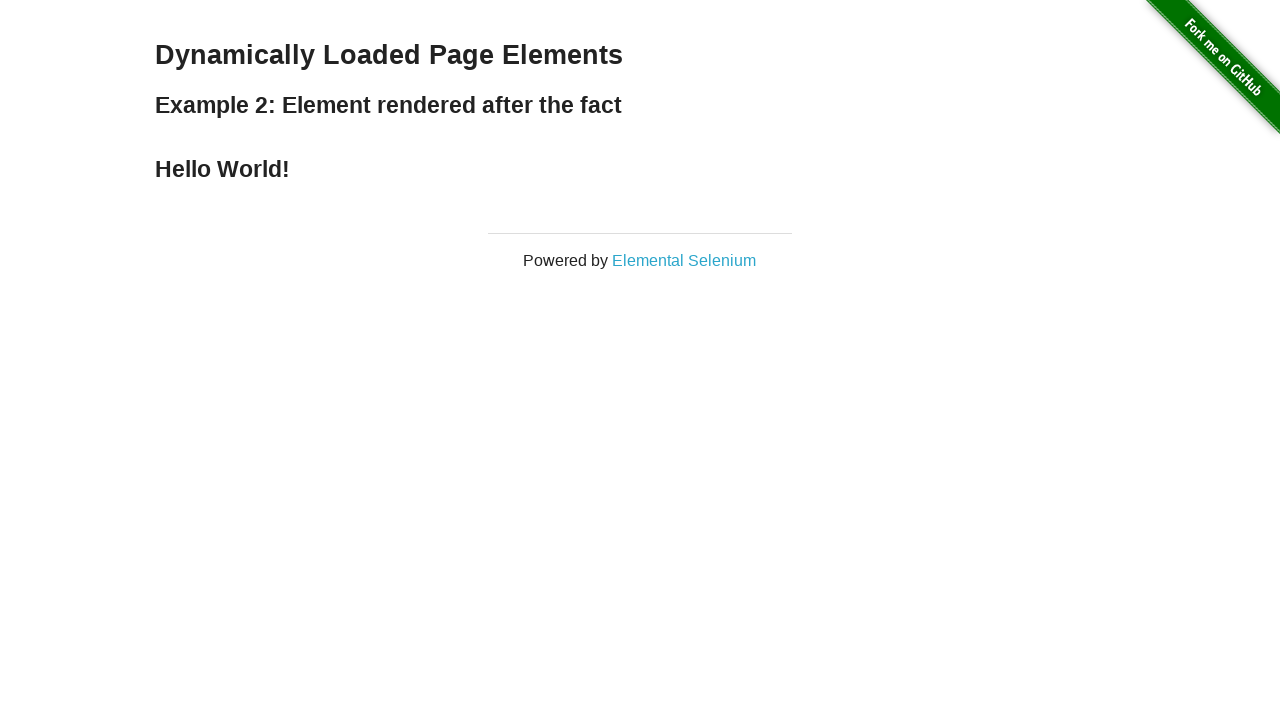

Verified that the 'Hello World!' finish text is visible
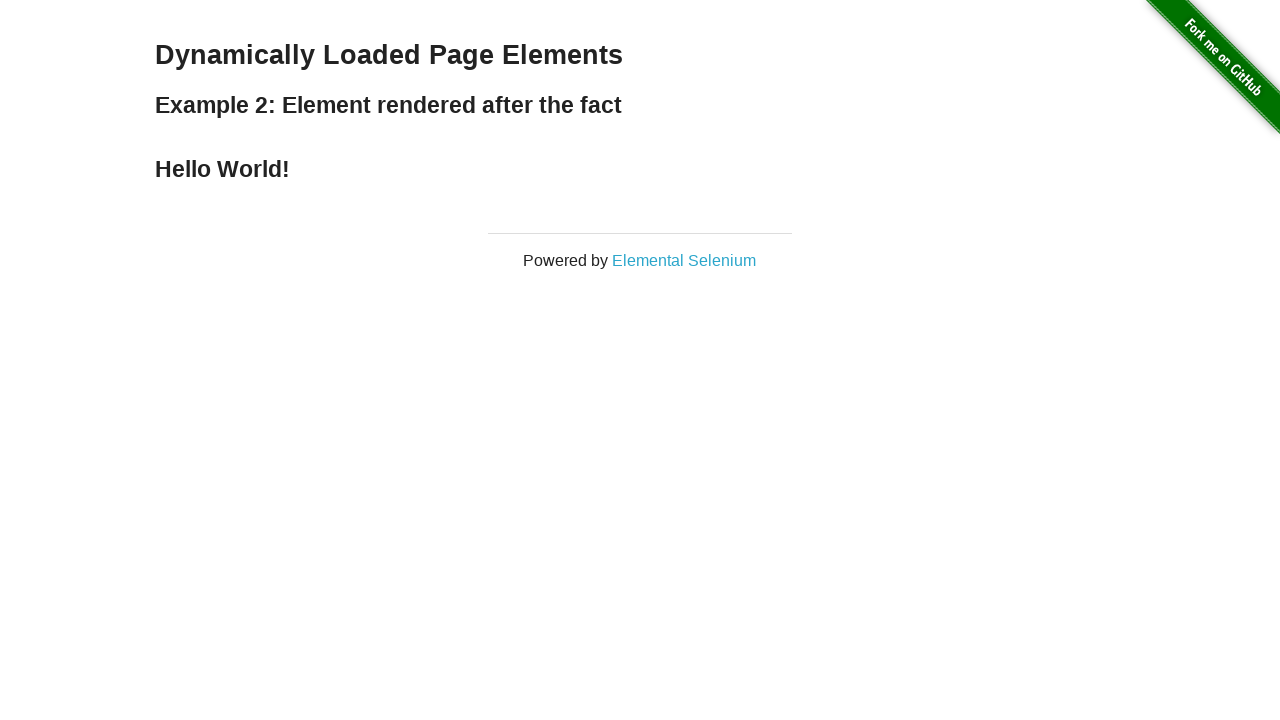

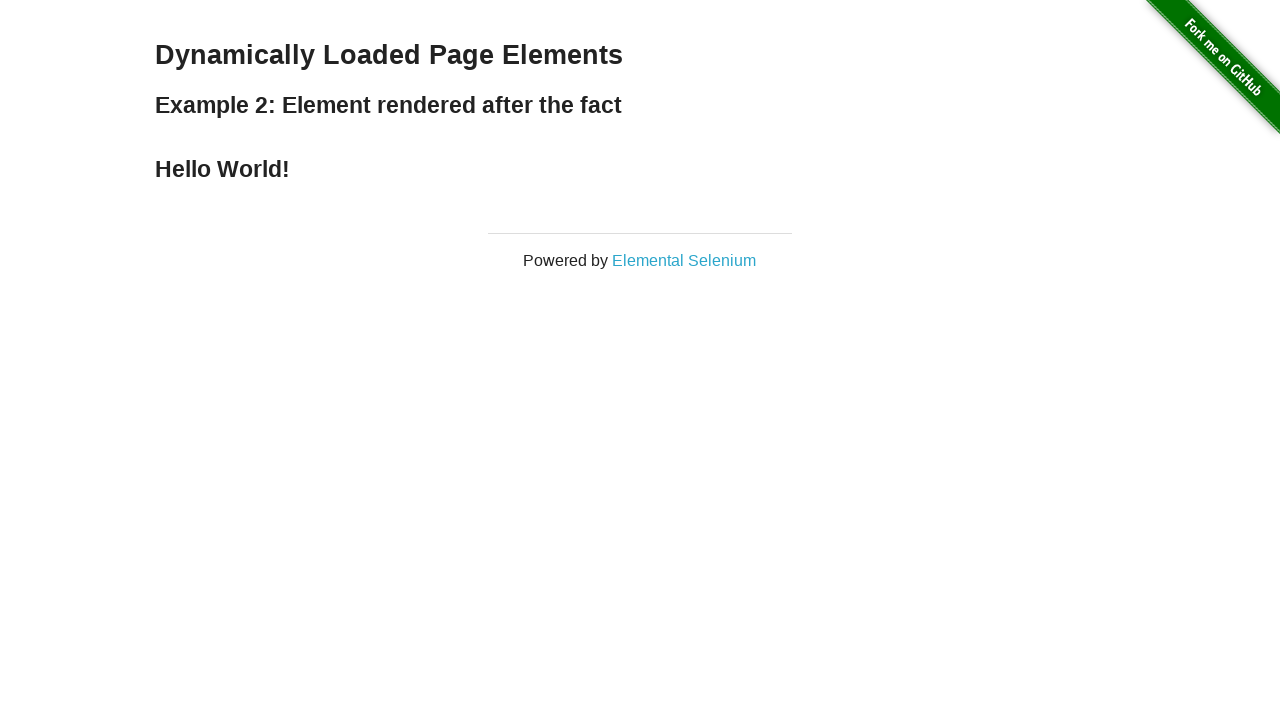